Types "pasta" in the search input and verifies that recipe cards are displayed

Starting URL: https://ventsislavkostadinov.github.io/cooking-app/

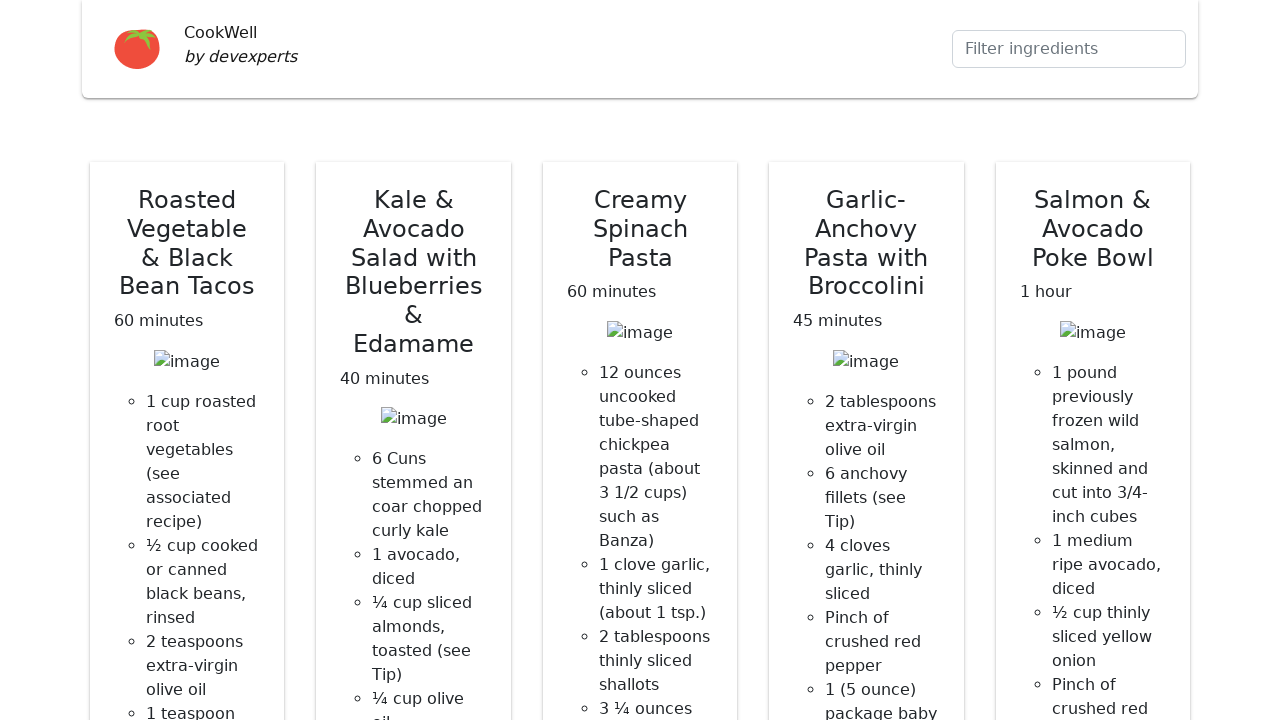

Typed 'pasta' in search input on .form-control
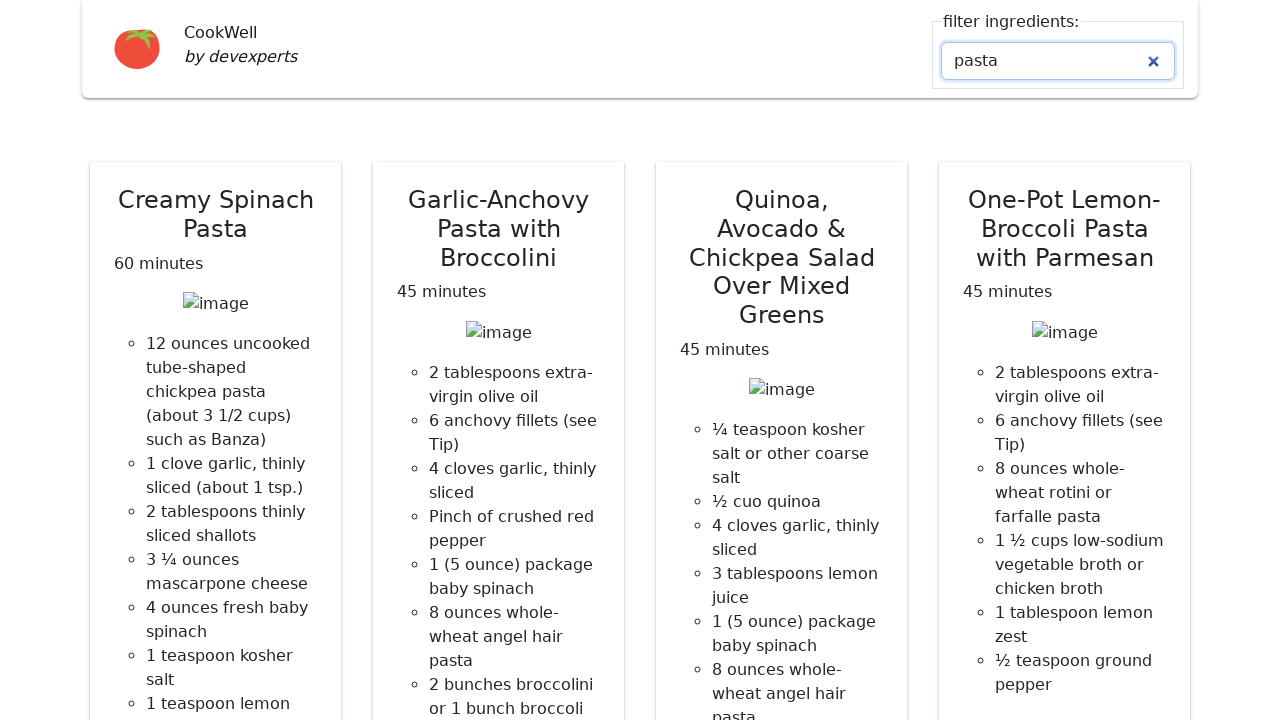

Located all recipe cards on the page
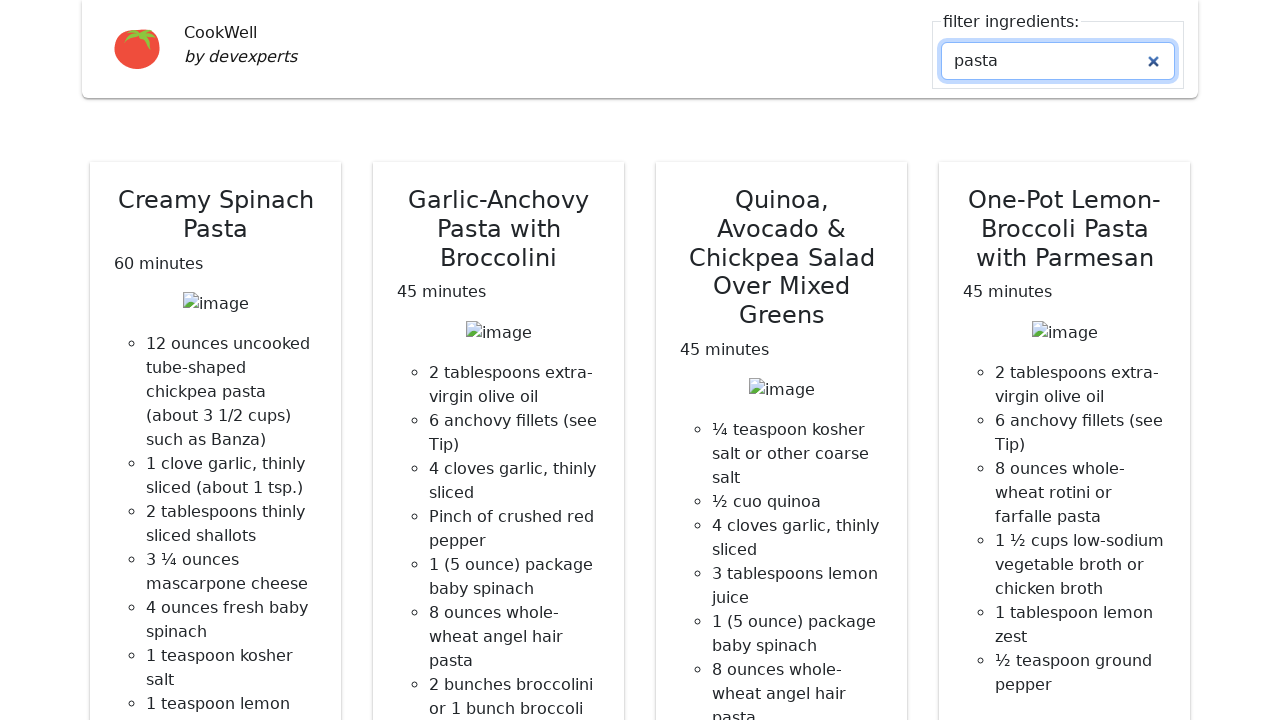

Verified that recipe cards are displayed
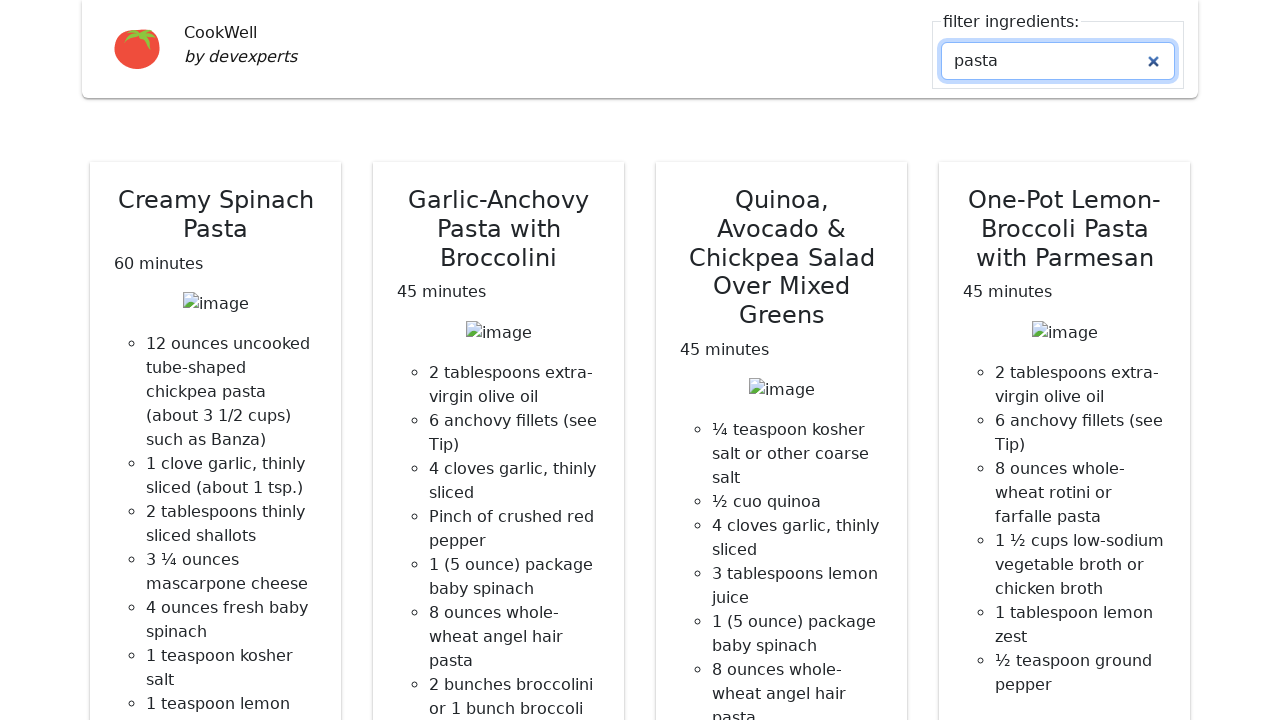

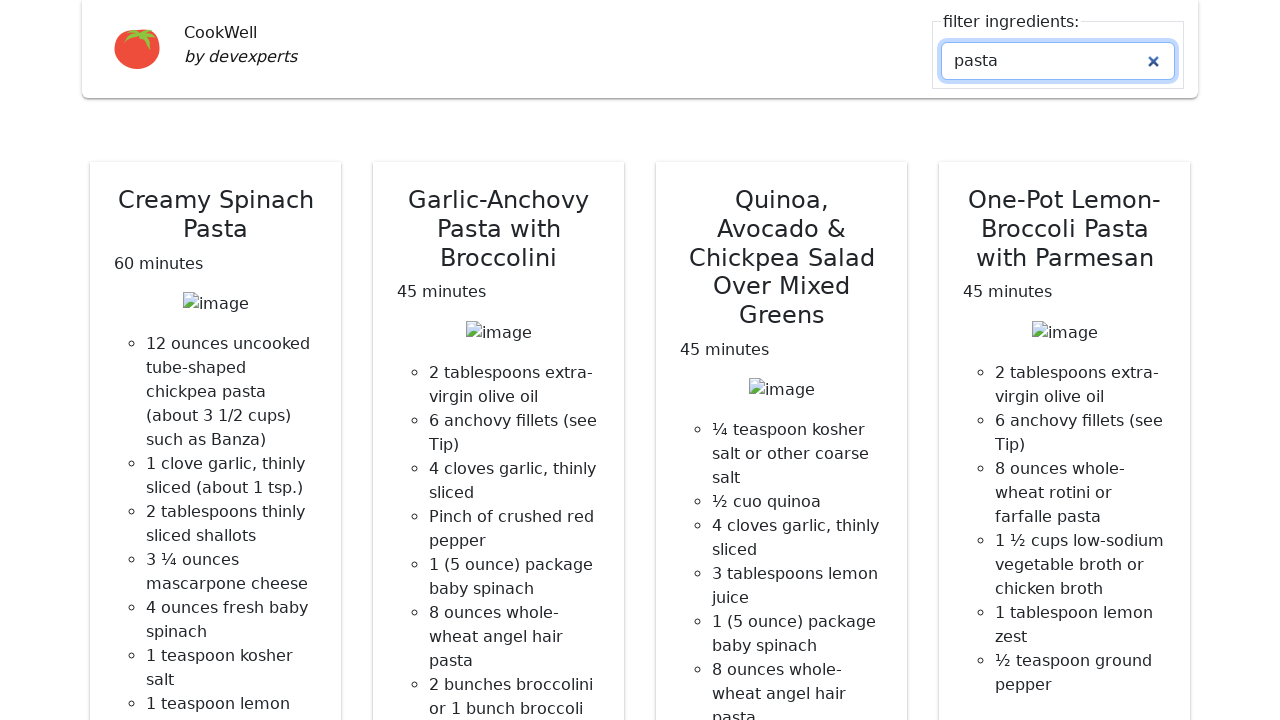